Opens the Supreme New York website homepage and verifies it loads successfully

Starting URL: https://www.supremenewyork.com/

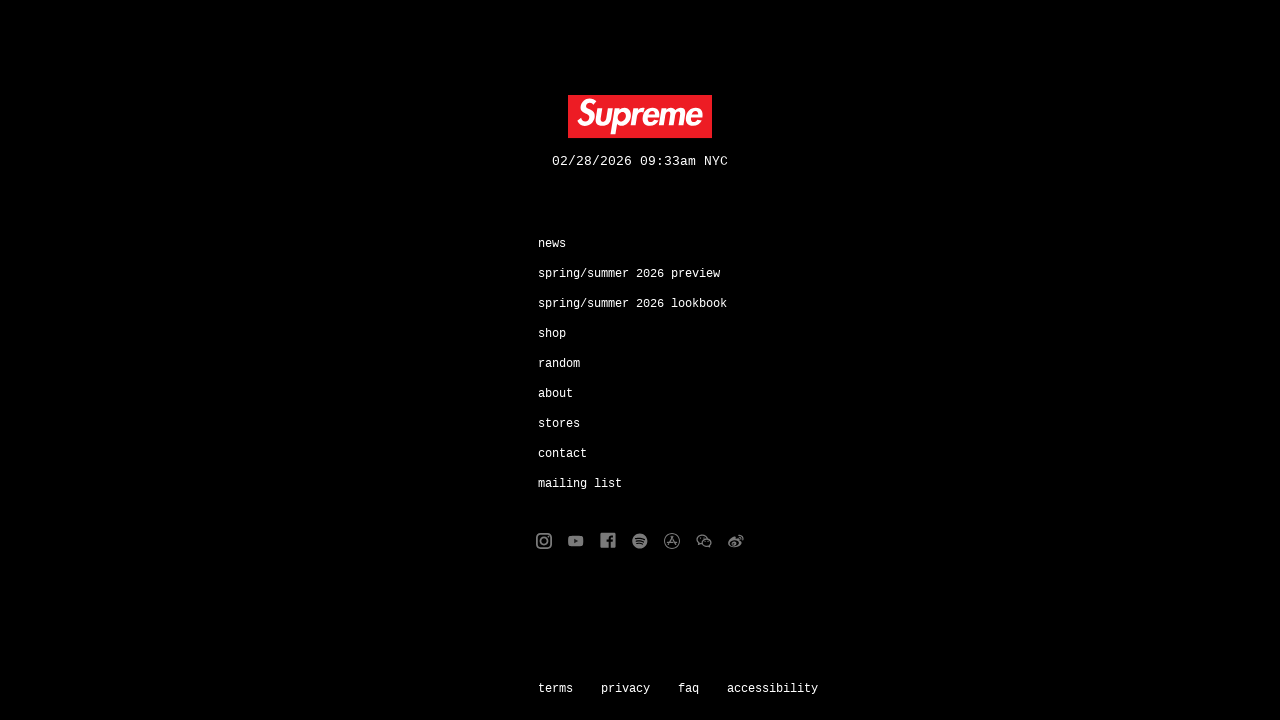

Navigated to Supreme New York homepage
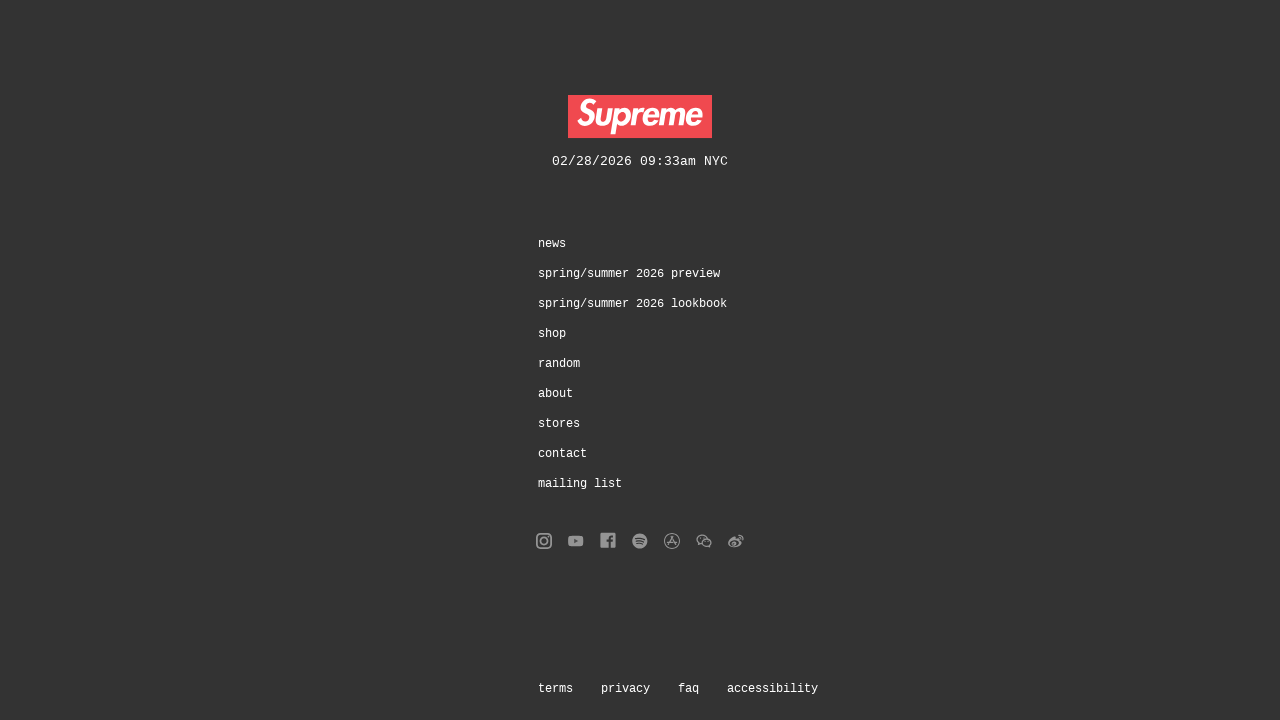

Page DOM content loaded successfully
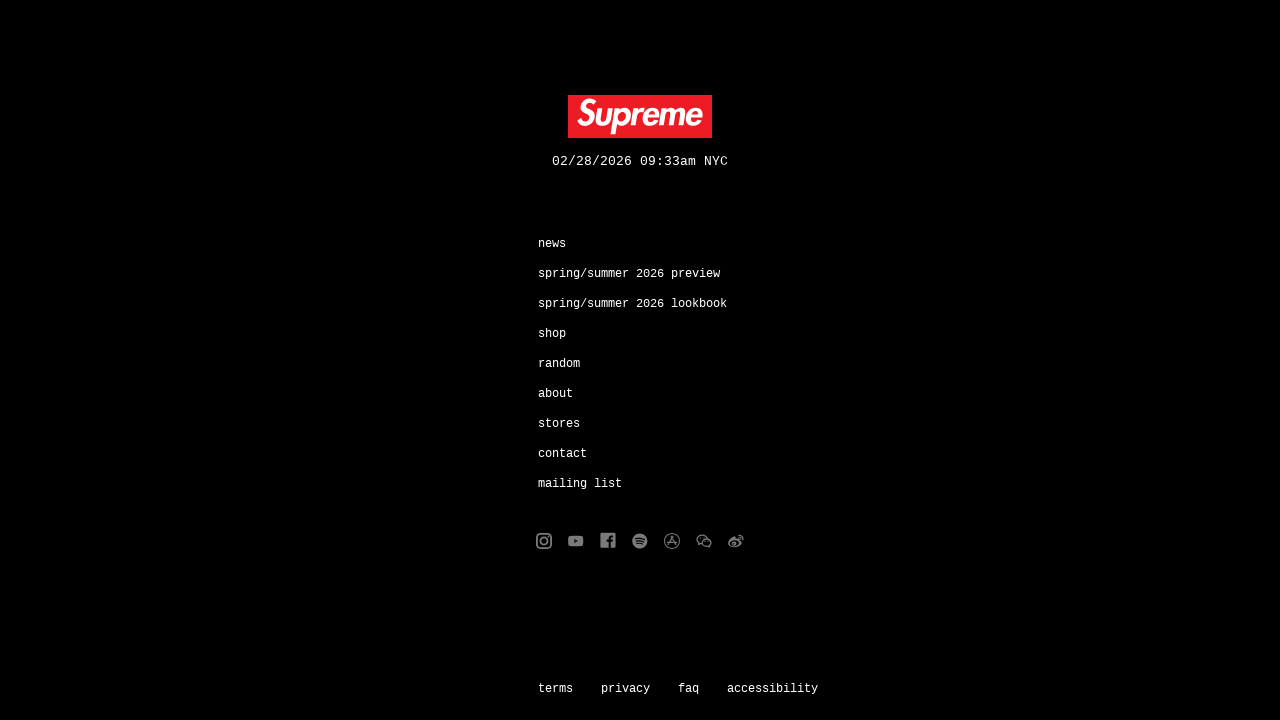

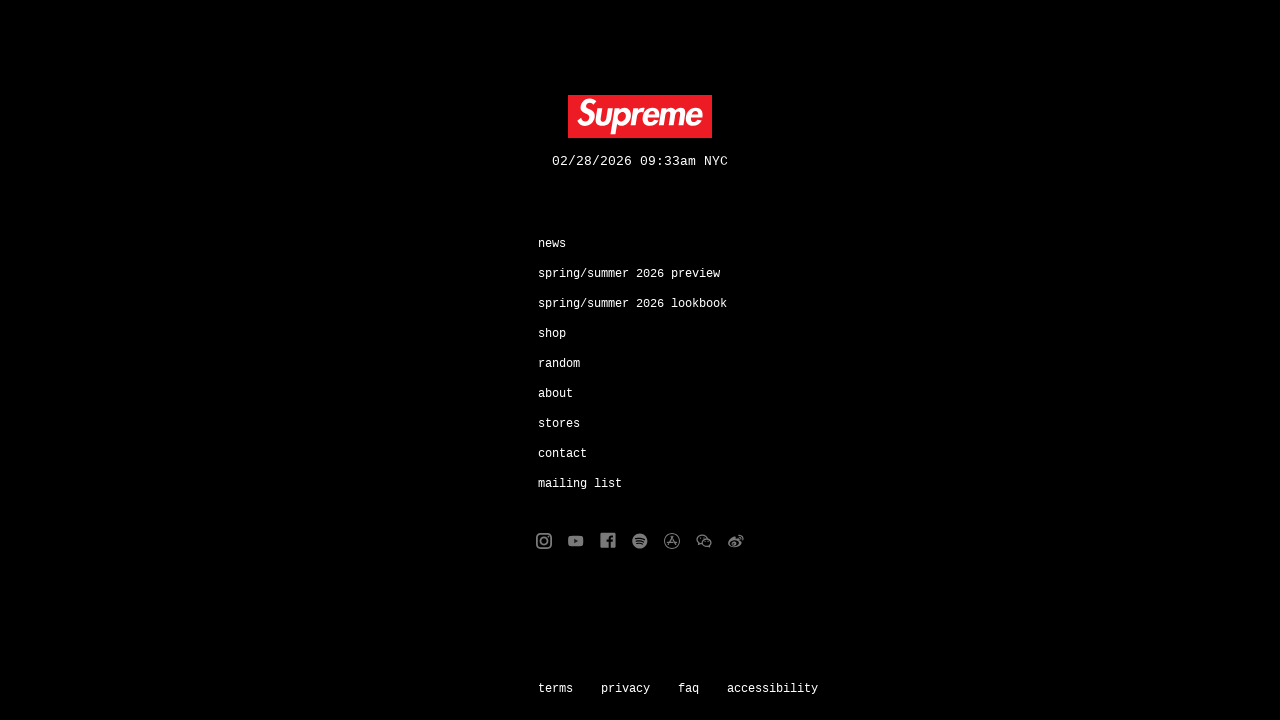